Tests the radio button functionality by navigating to Elements section, clicking Radio Button, selecting the Yes radio option, and verifying the selection result.

Starting URL: https://demoqa.com/

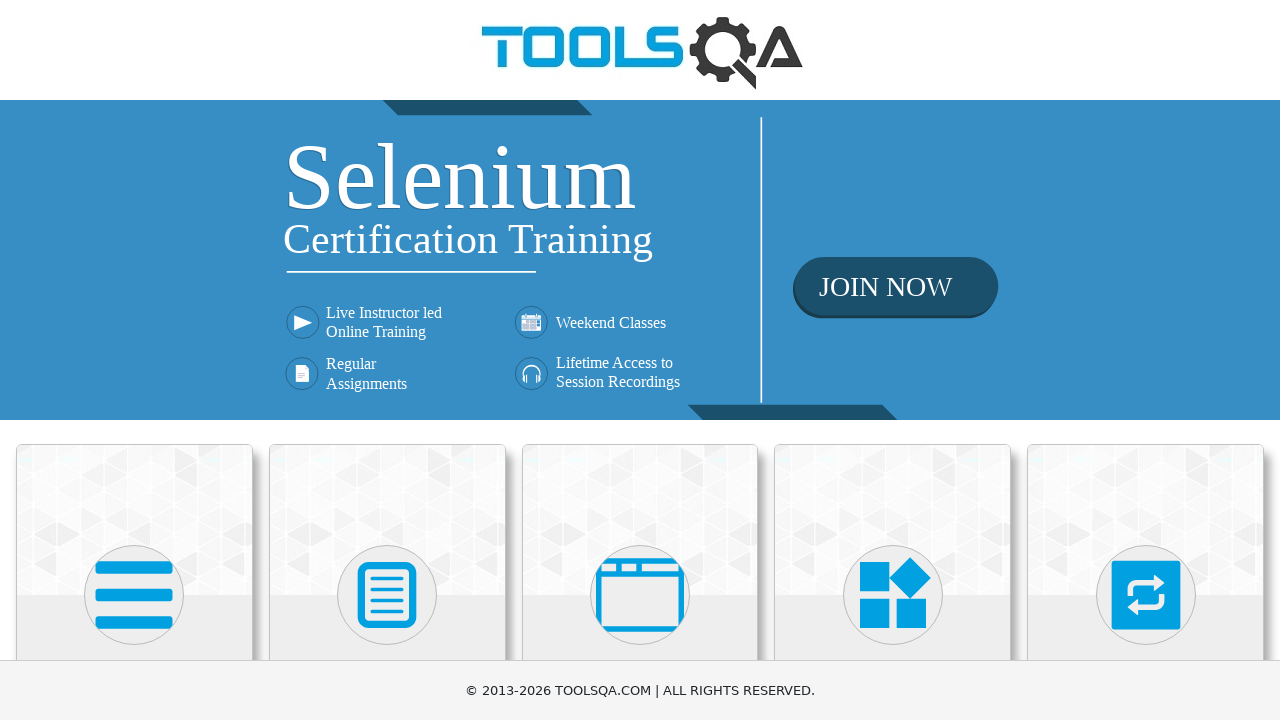

Located Elements tab
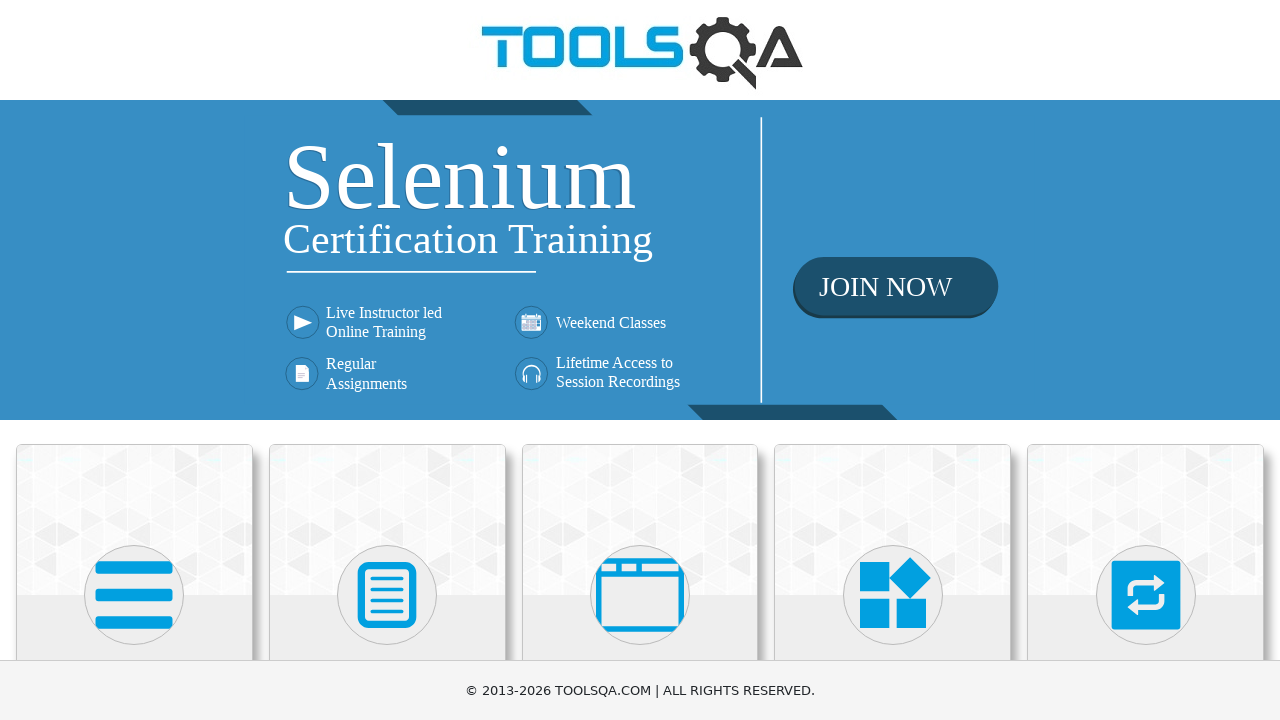

Scrolled Elements tab into view
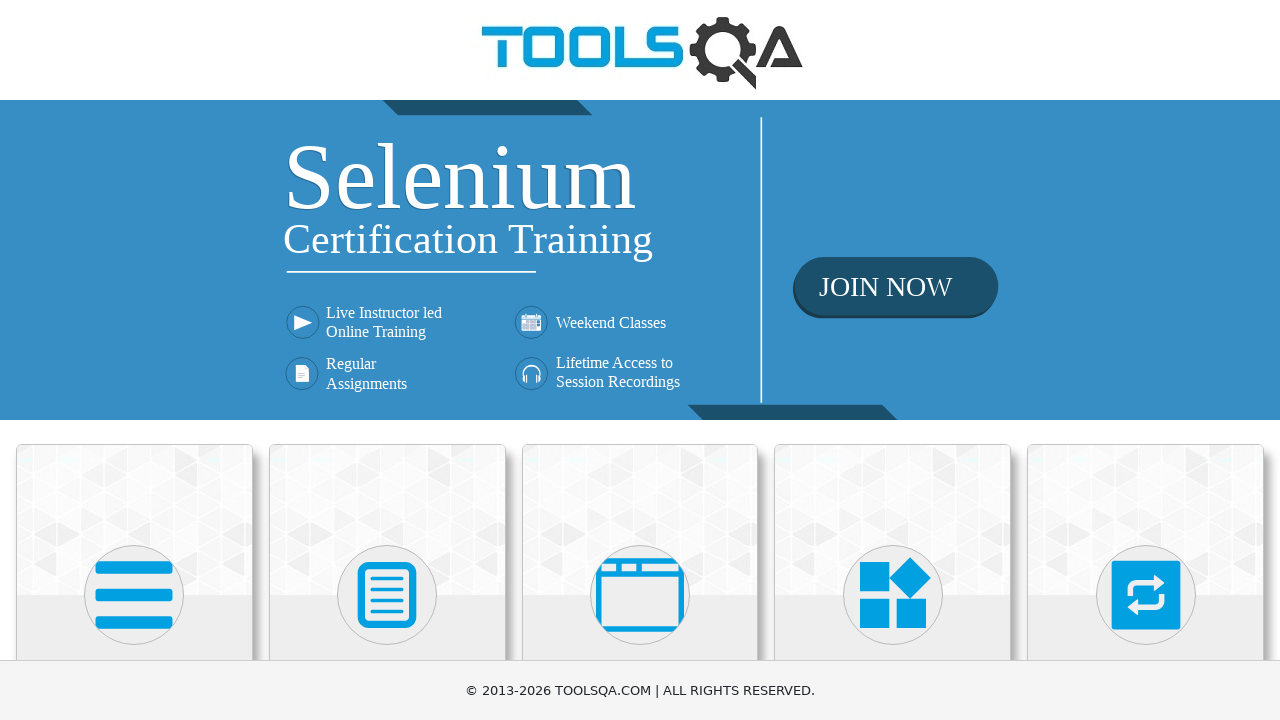

Clicked on Elements tab at (134, 360) on xpath=//h5[contains(text(), 'Elements')]
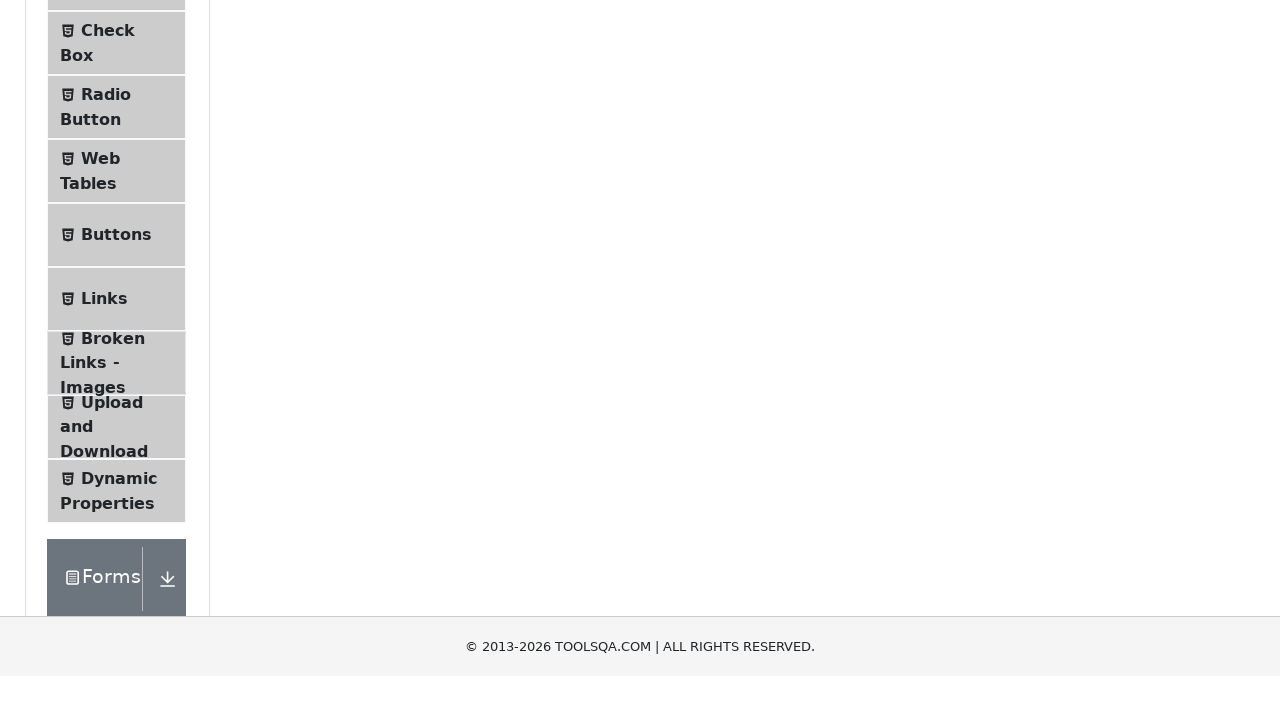

Clicked on Radio Button menu item at (106, 376) on xpath=//span[contains(text(), 'Radio Button')]
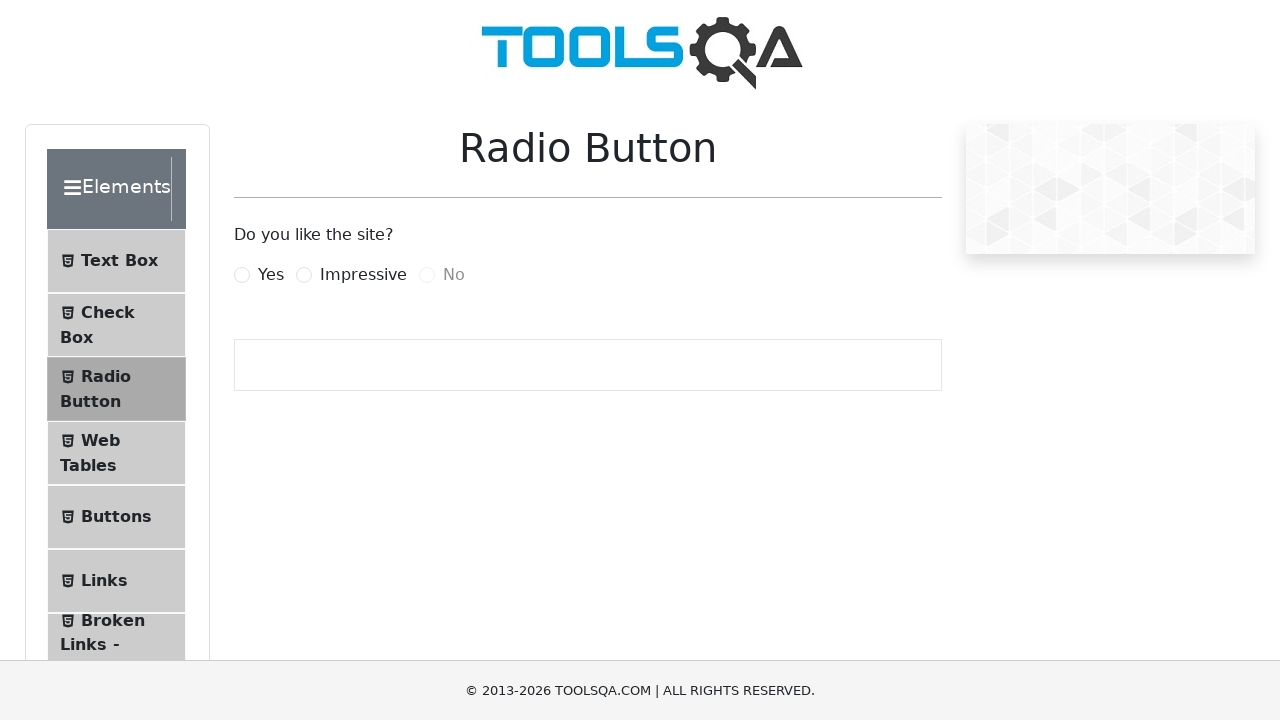

Selected Yes radio button using JavaScript
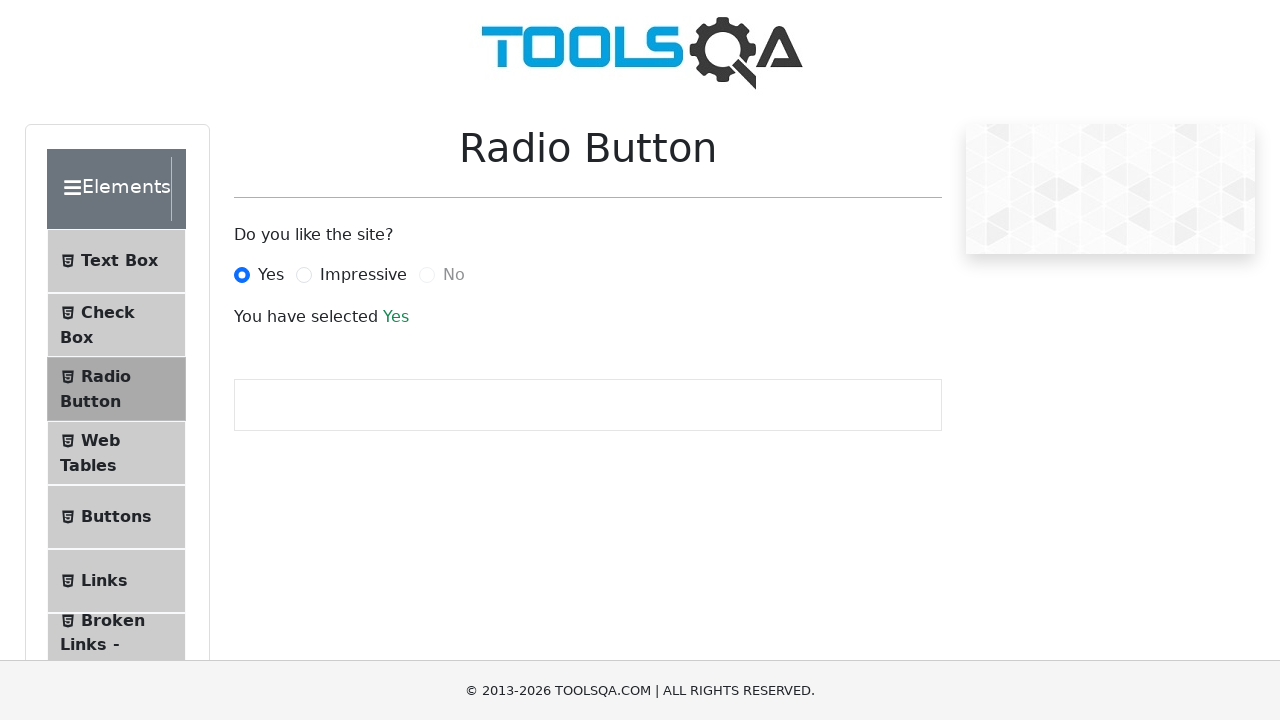

Verified success message appeared after selecting Yes
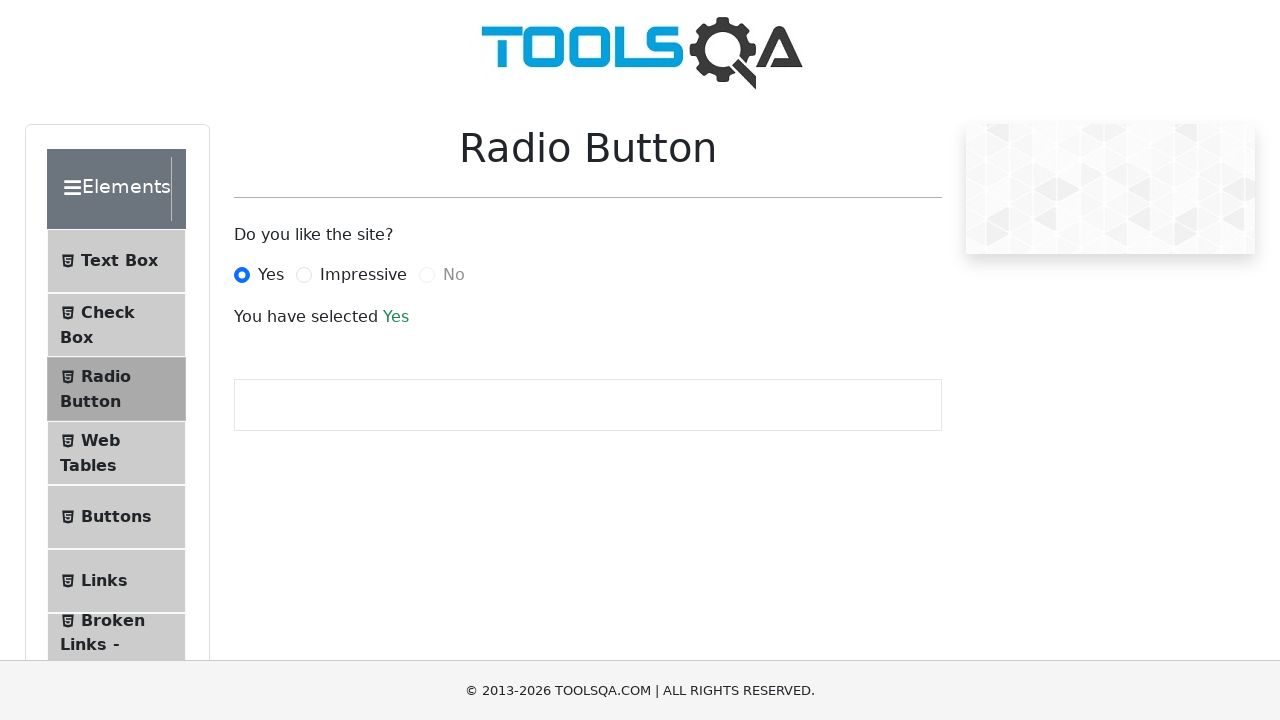

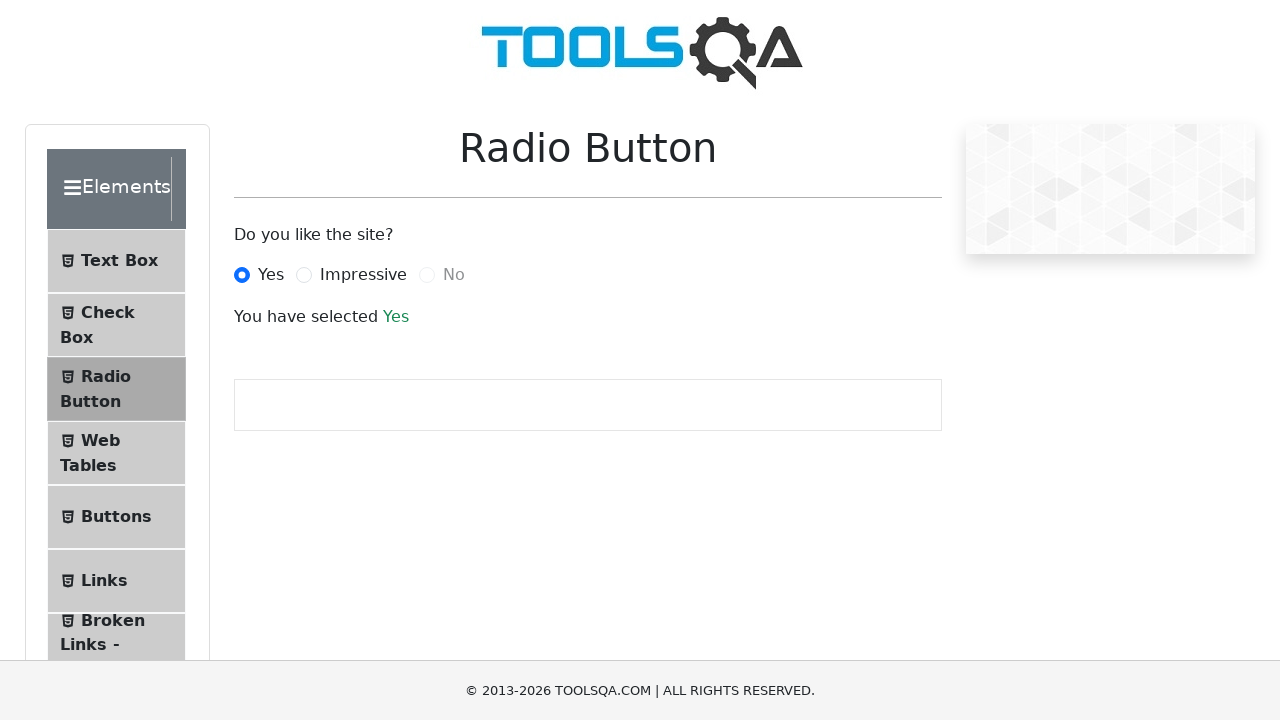